Tests JavaScript alert handling functionality including accepting simple alerts, dismissing confirm dialogs, and entering text in prompt dialogs on a demo automation testing site.

Starting URL: https://demo.automationtesting.in/Alerts.html

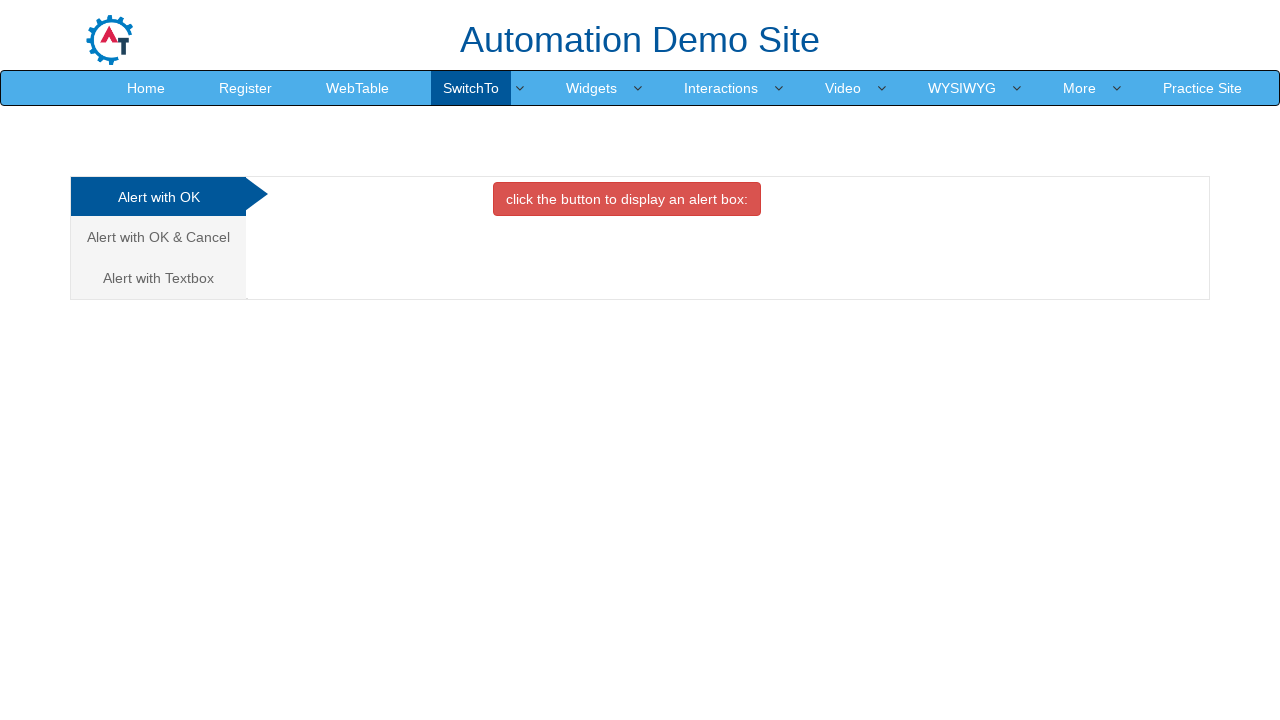

Clicked button to trigger simple alert at (627, 199) on xpath=//button[@onclick='alertbox()']
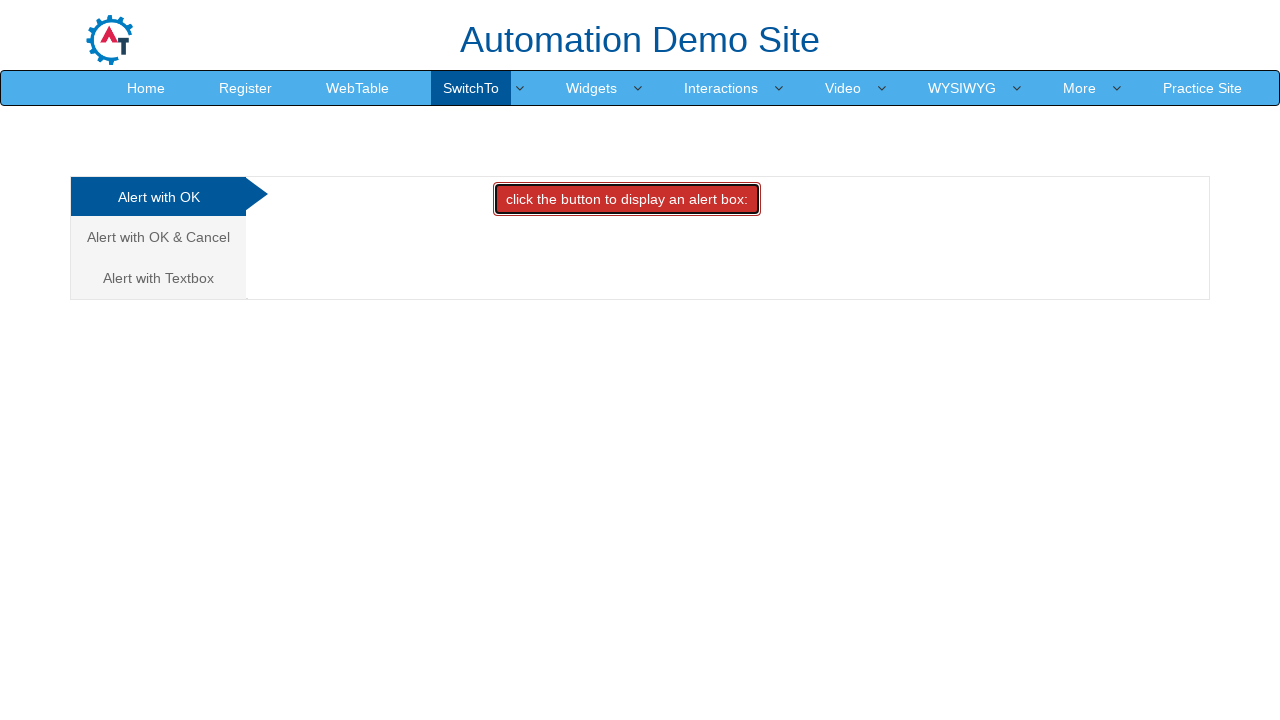

Set up dialog handler to accept alerts
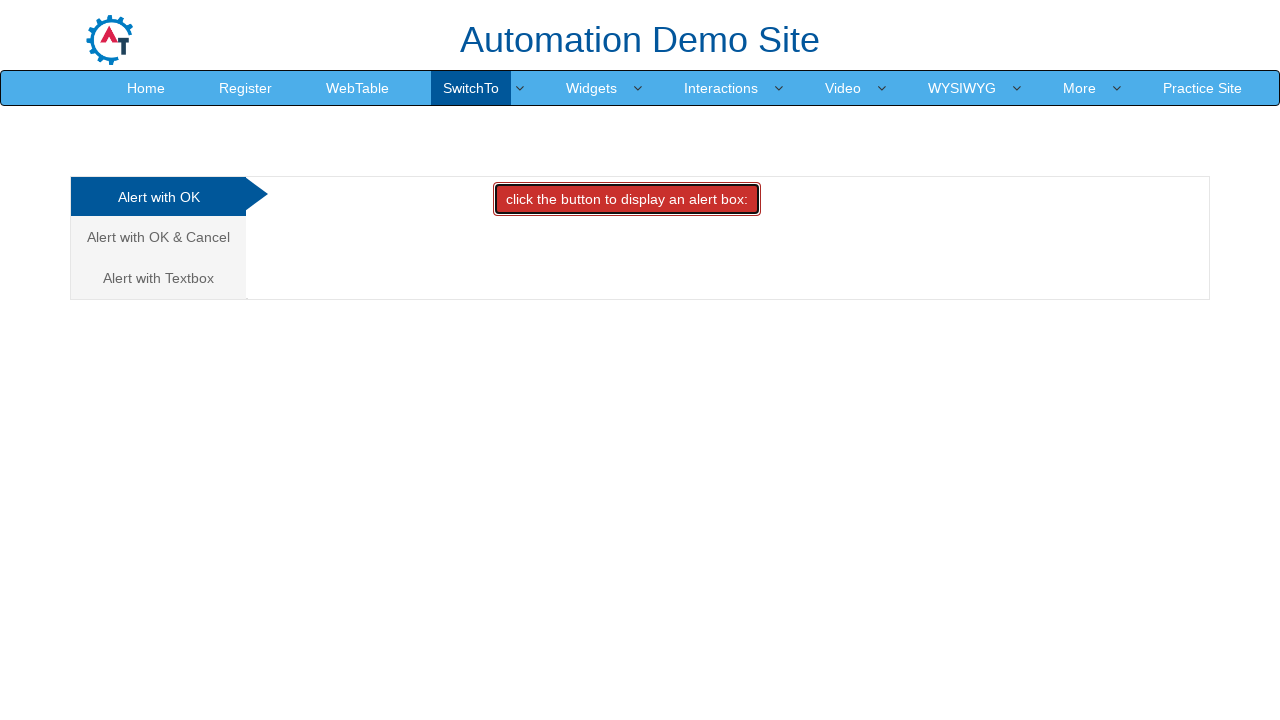

Waited 500ms for alert to be processed
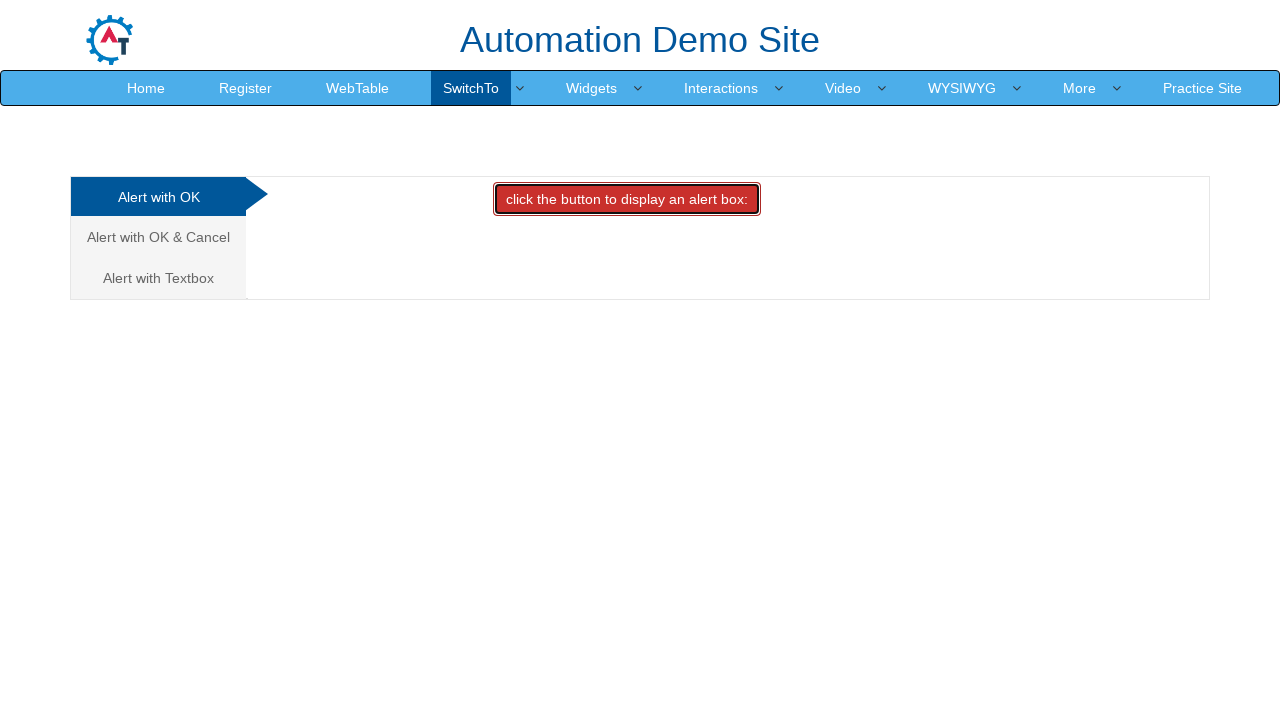

Clicked second tab to access confirm alert demo at (158, 237) on (//a[@class='analystic'])[2]
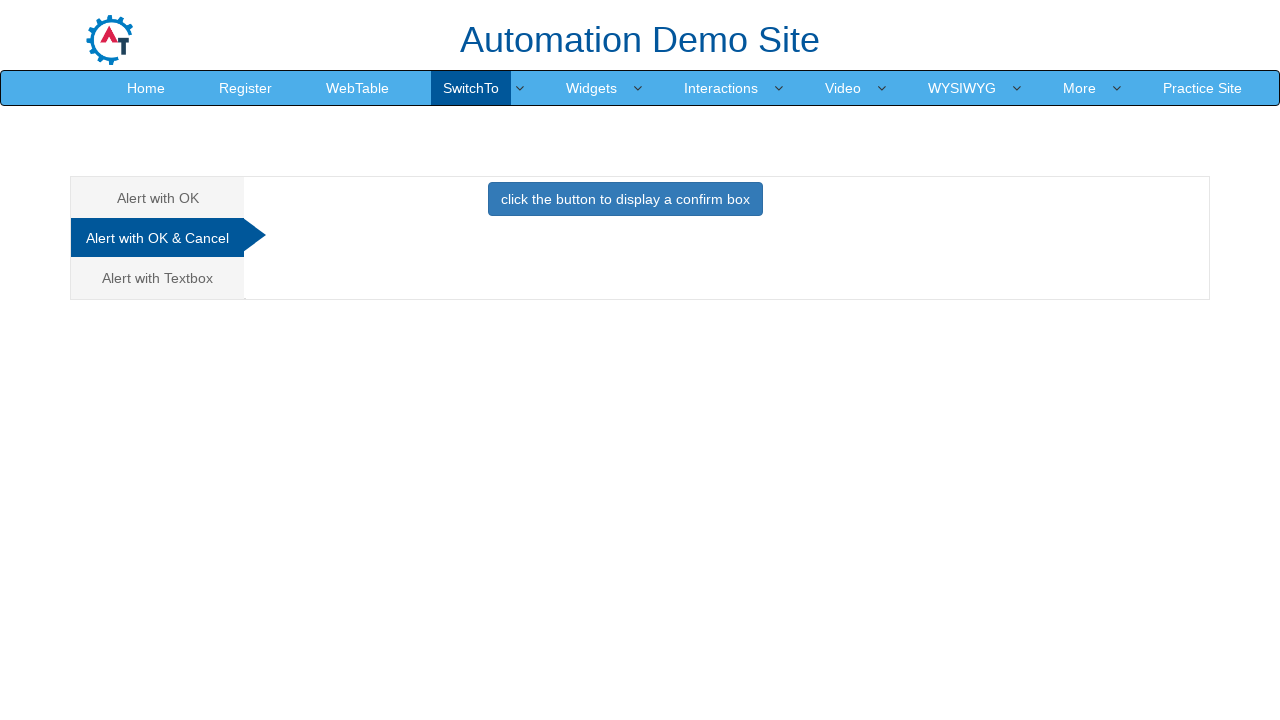

Clicked button to trigger confirm dialog at (625, 199) on xpath=//button[@onclick='confirmbox()']
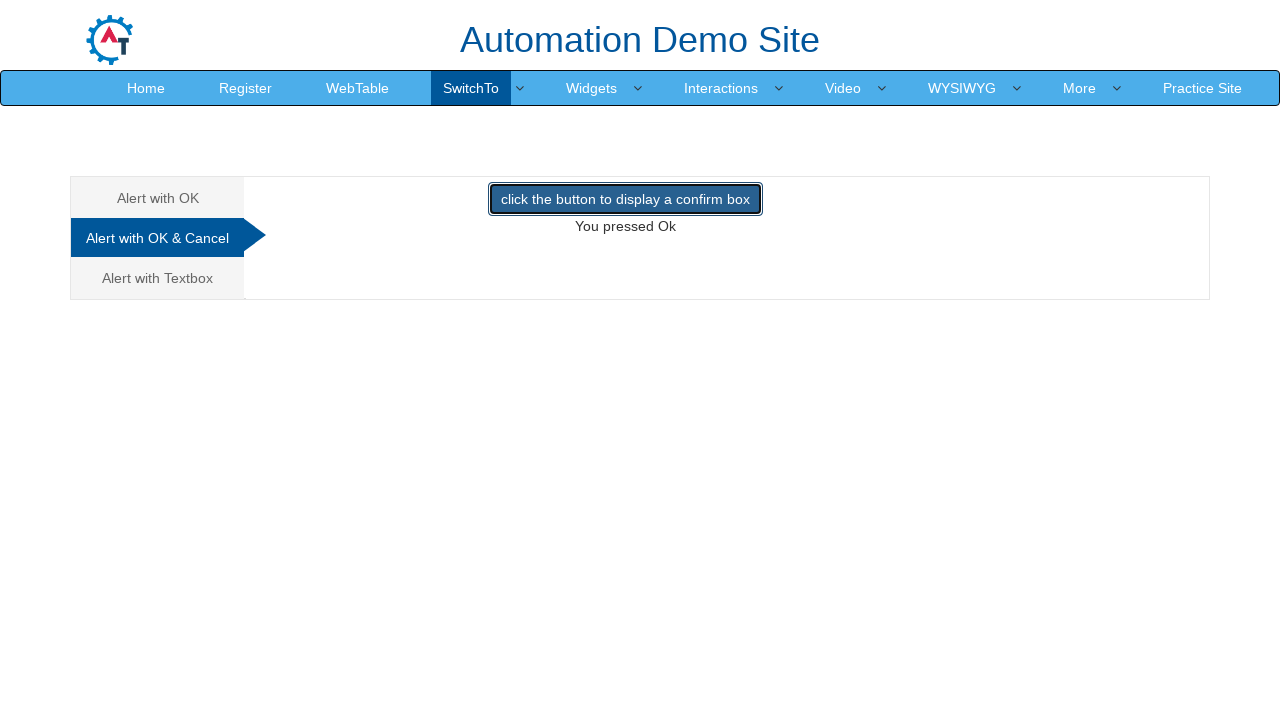

Set up dialog handler to dismiss confirm dialogs
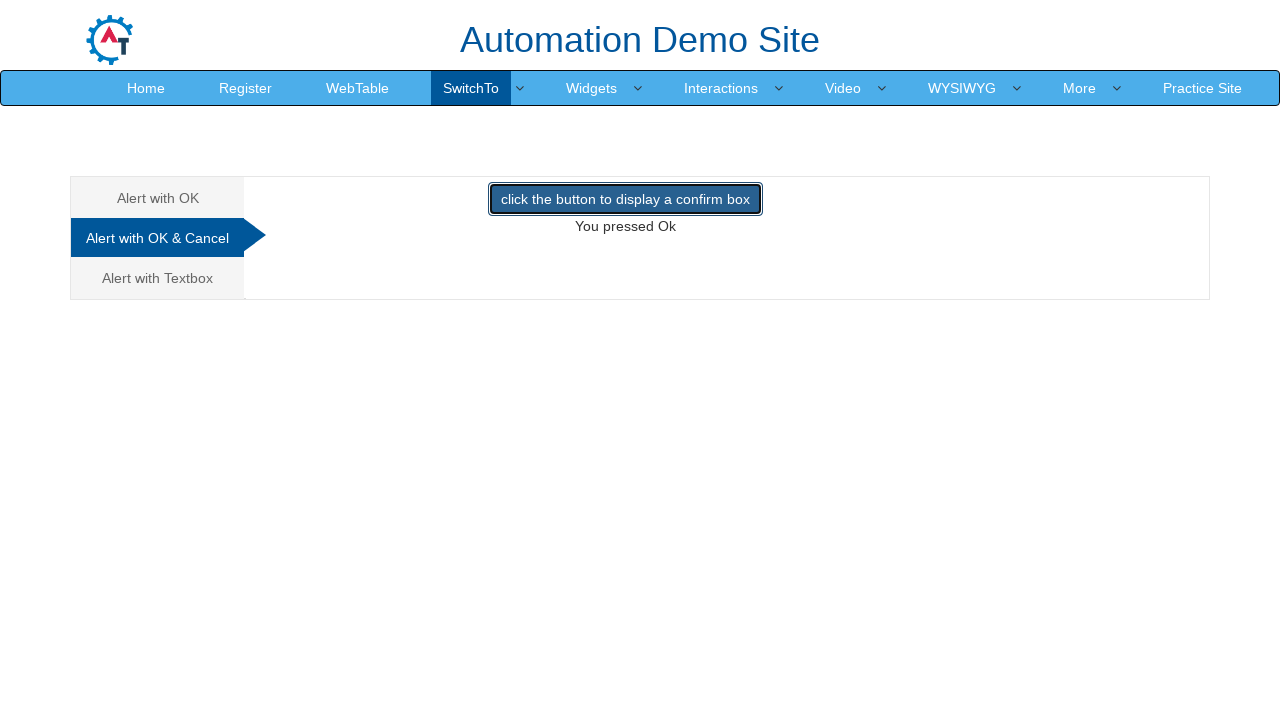

Waited 500ms for confirm dialog to be processed
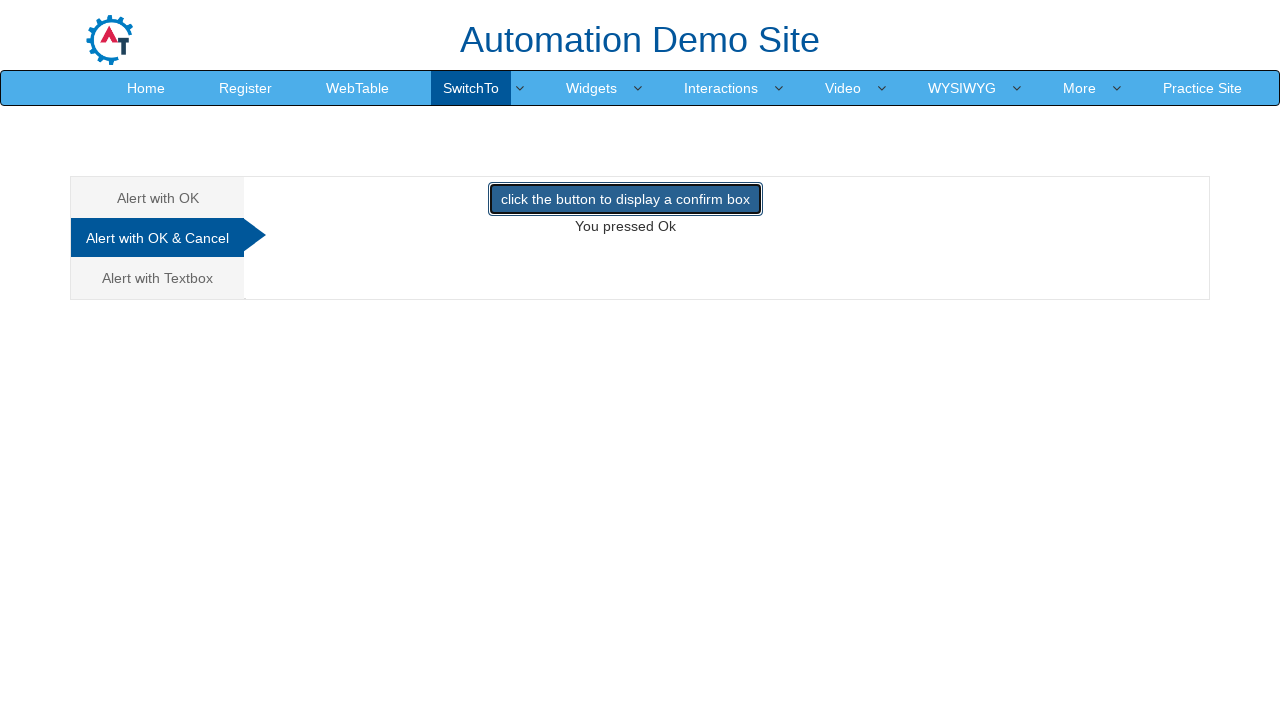

Clicked third tab to access prompt alert demo at (158, 278) on (//a[@class='analystic'])[3]
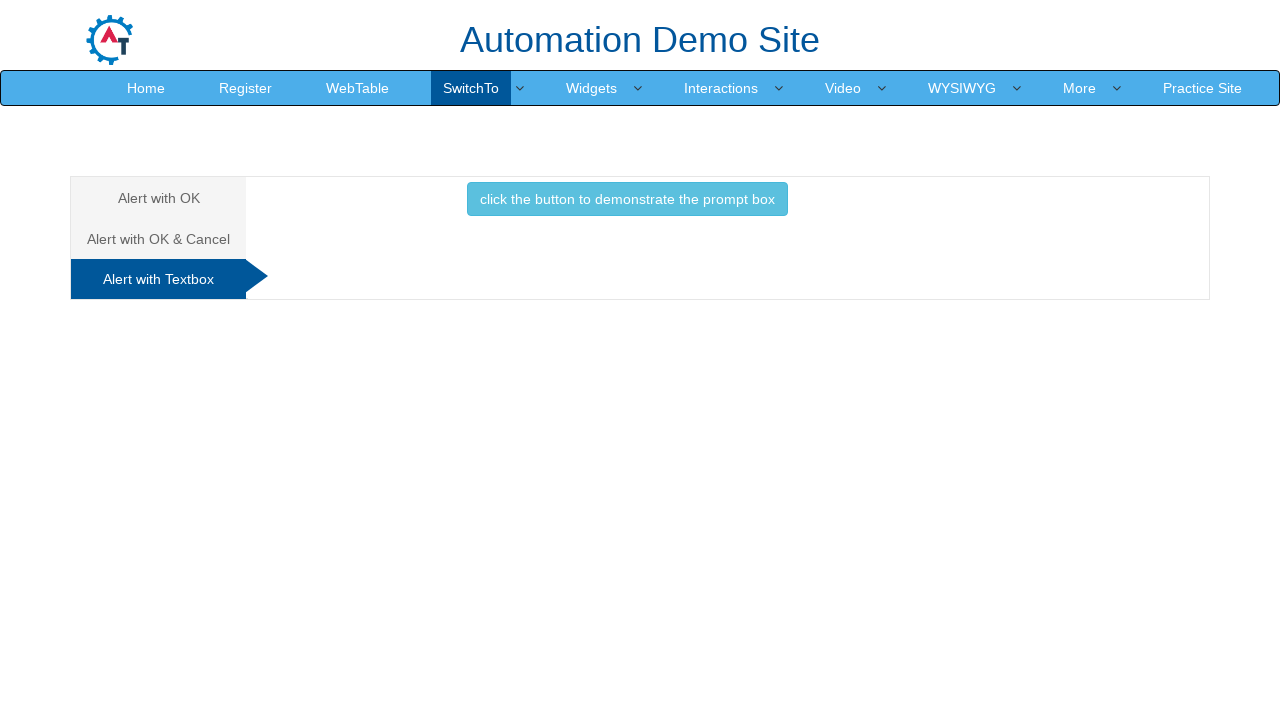

Set up dialog handler to accept prompt dialogs with 'welcome' text
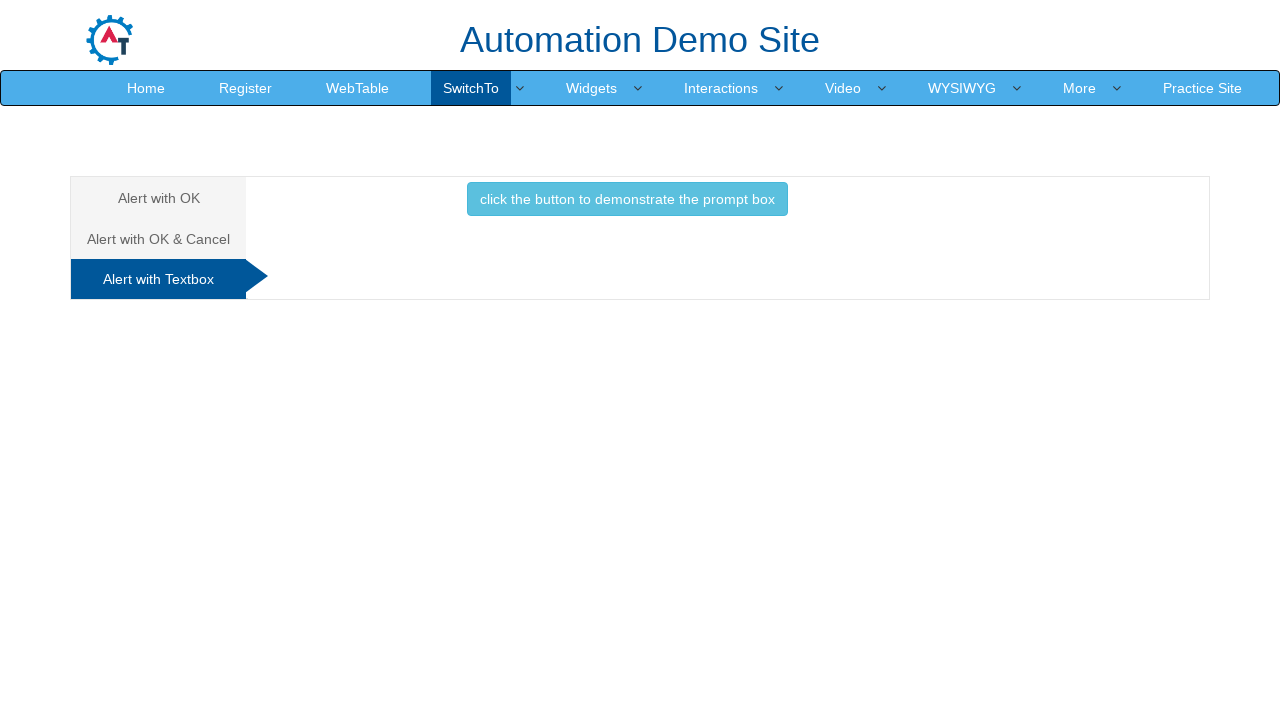

Clicked button to trigger prompt dialog at (627, 199) on xpath=//button[@onclick='promptbox()']
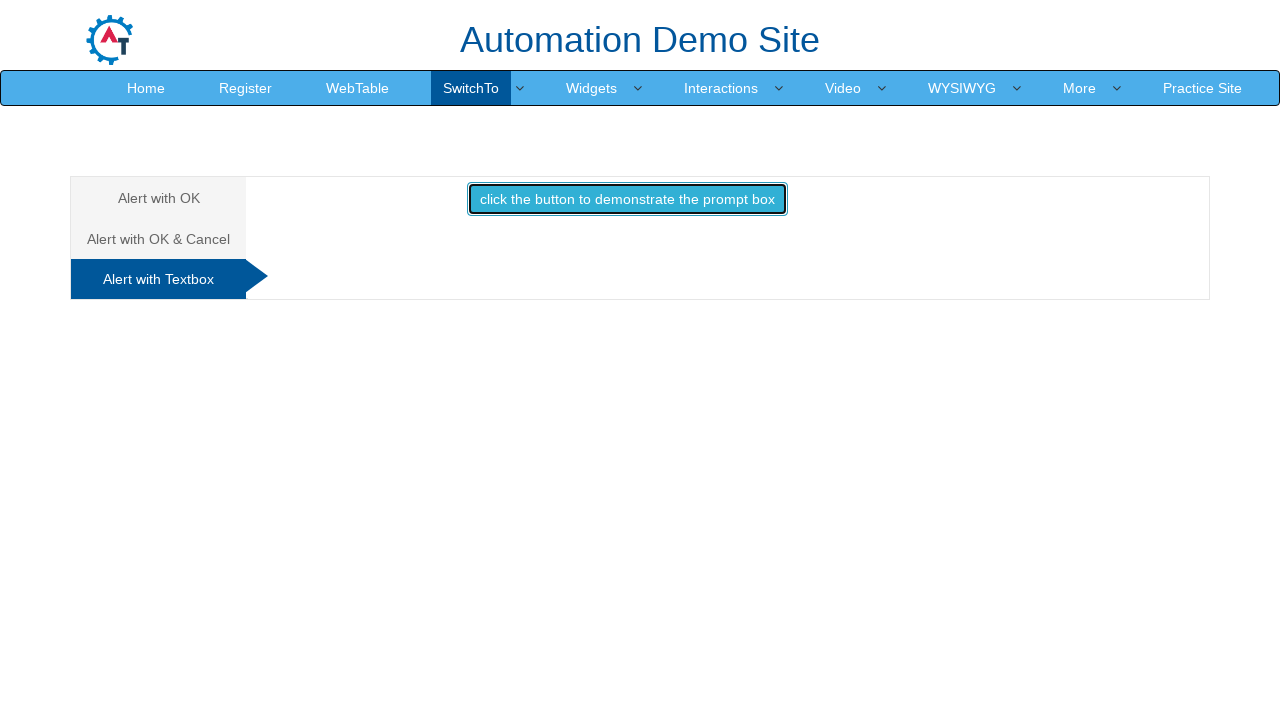

Waited 500ms for prompt dialog to be processed
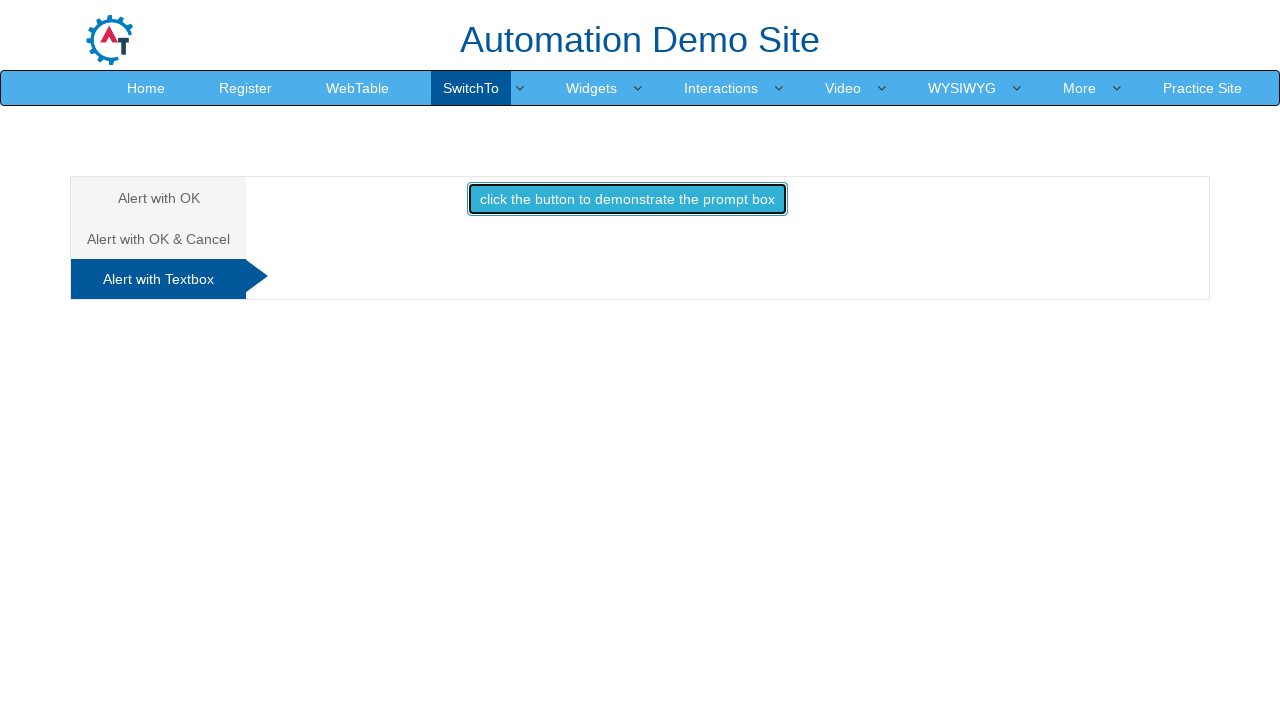

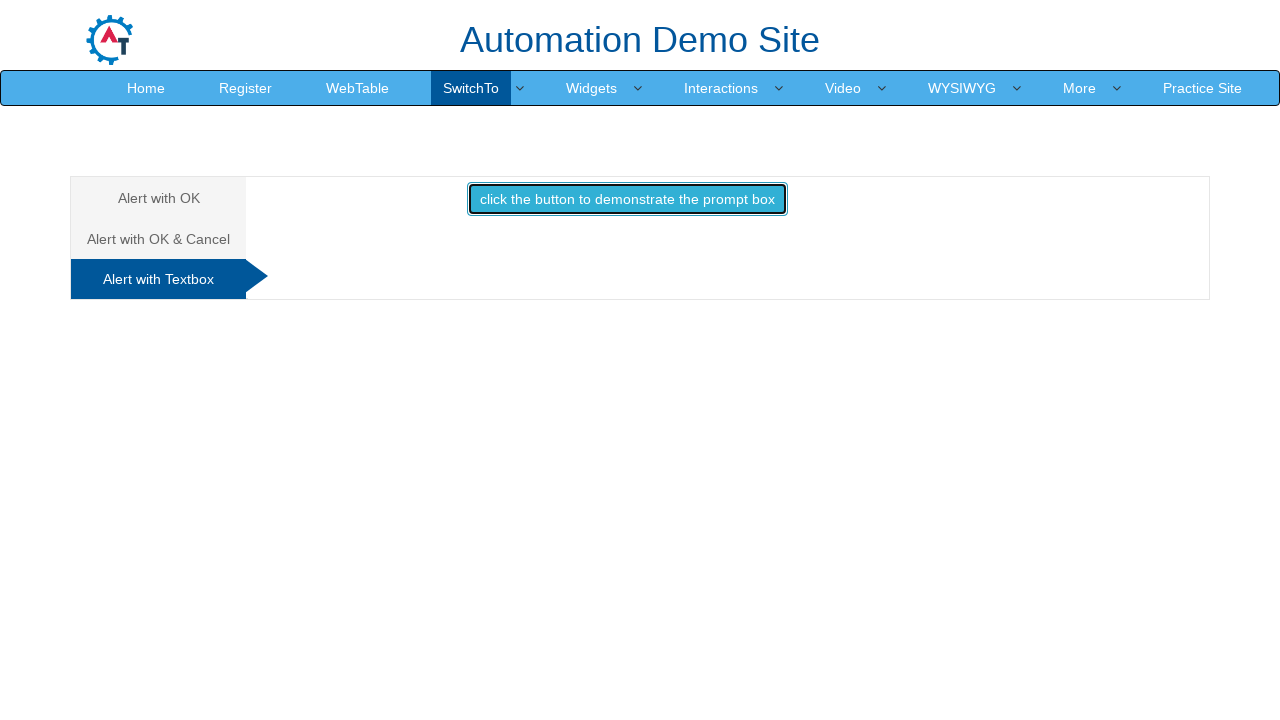